Tests checkbox functionality on a practice page by clicking a checkbox to select it, verifying the selection state, and then clicking again to uncheck it.

Starting URL: http://qaclickacademy.com/practice.php

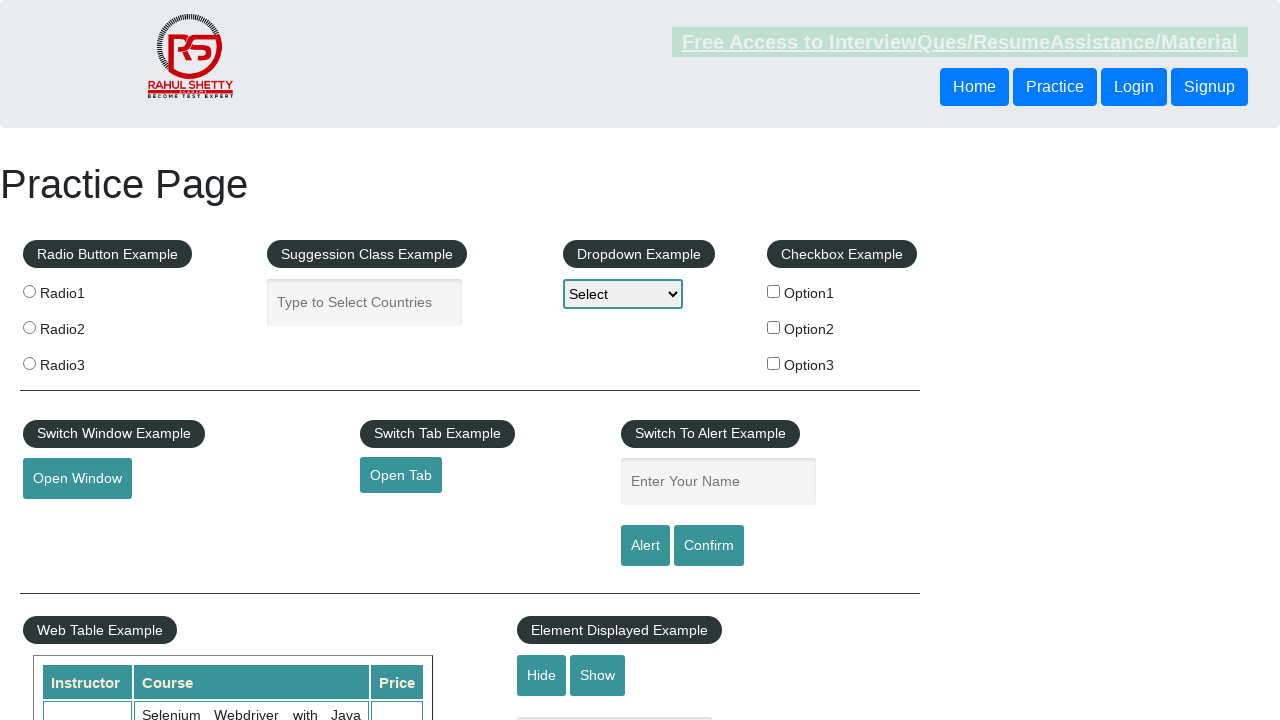

Clicked checkbox to select it at (774, 291) on input[name='checkBoxOption1']
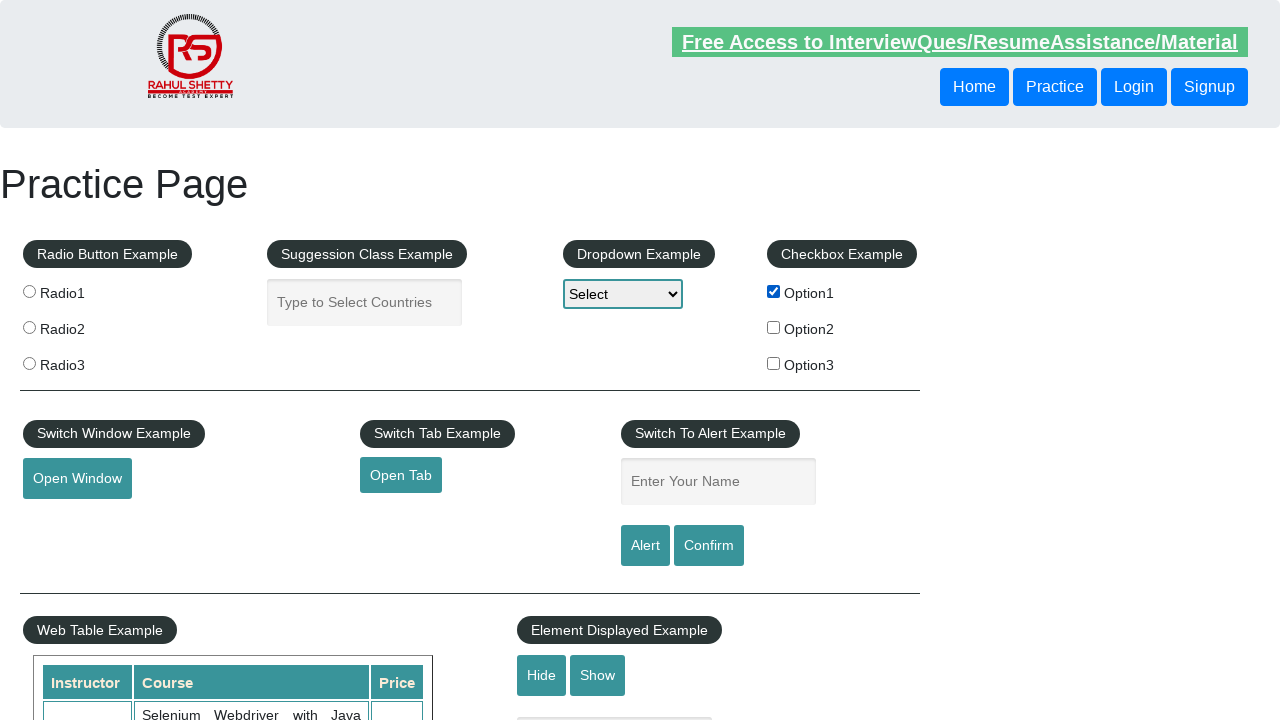

Verified checkbox is selected
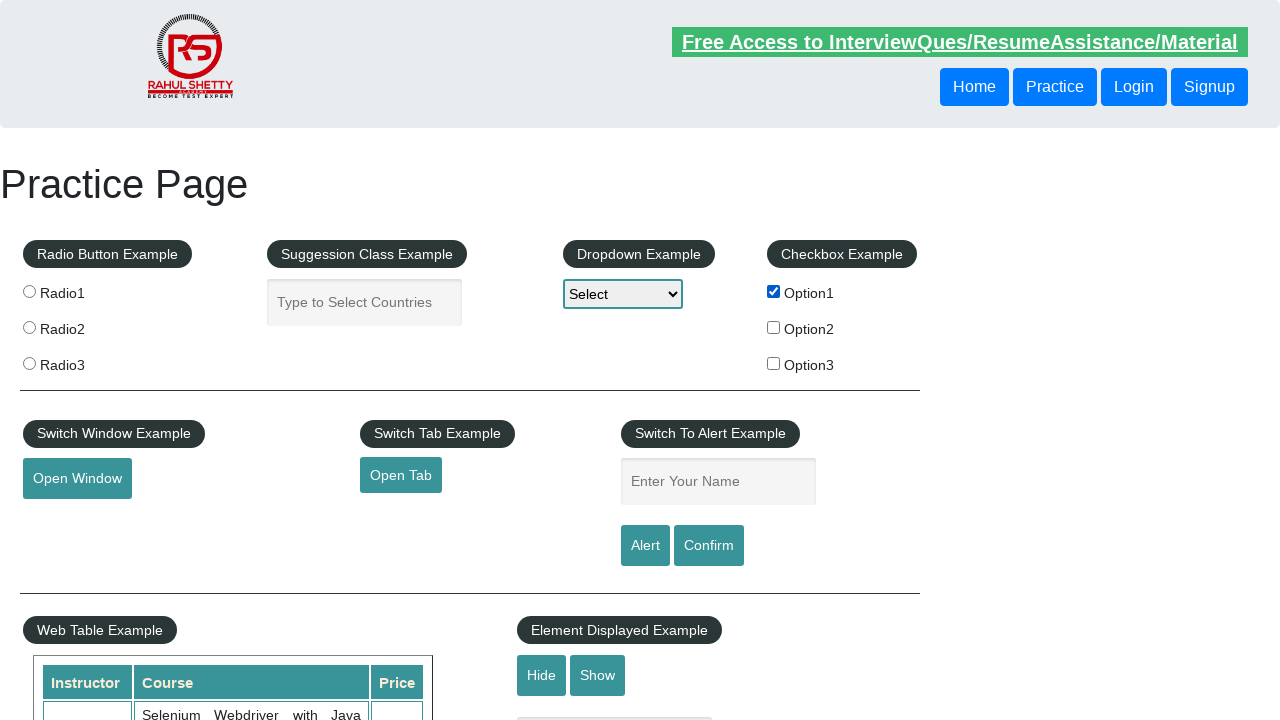

Clicked checkbox to deselect it at (774, 291) on input[name='checkBoxOption1']
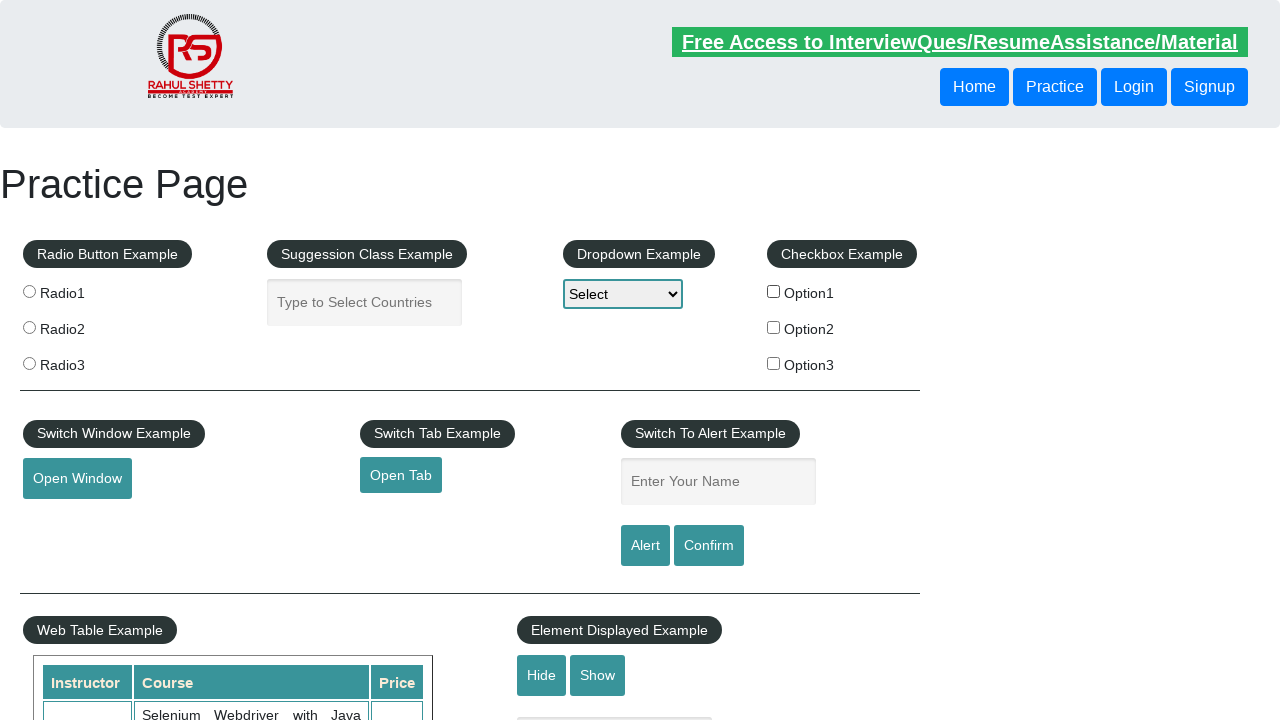

Verified checkbox is now unchecked
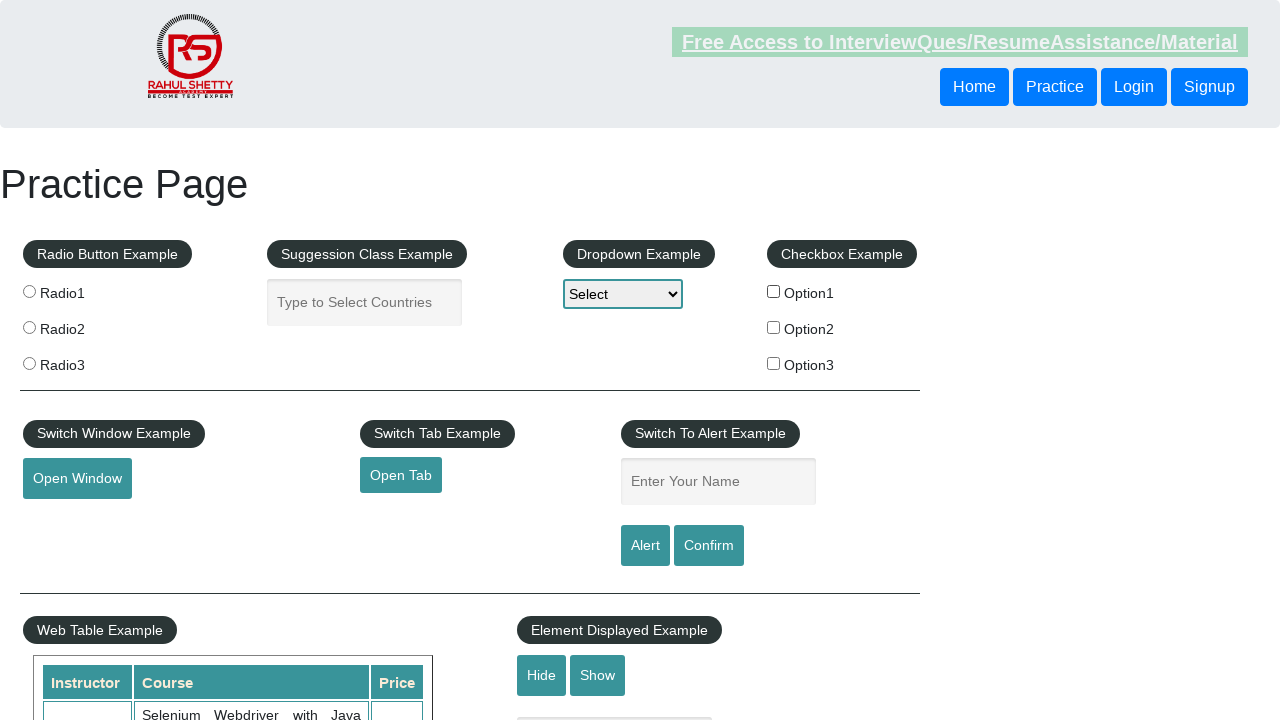

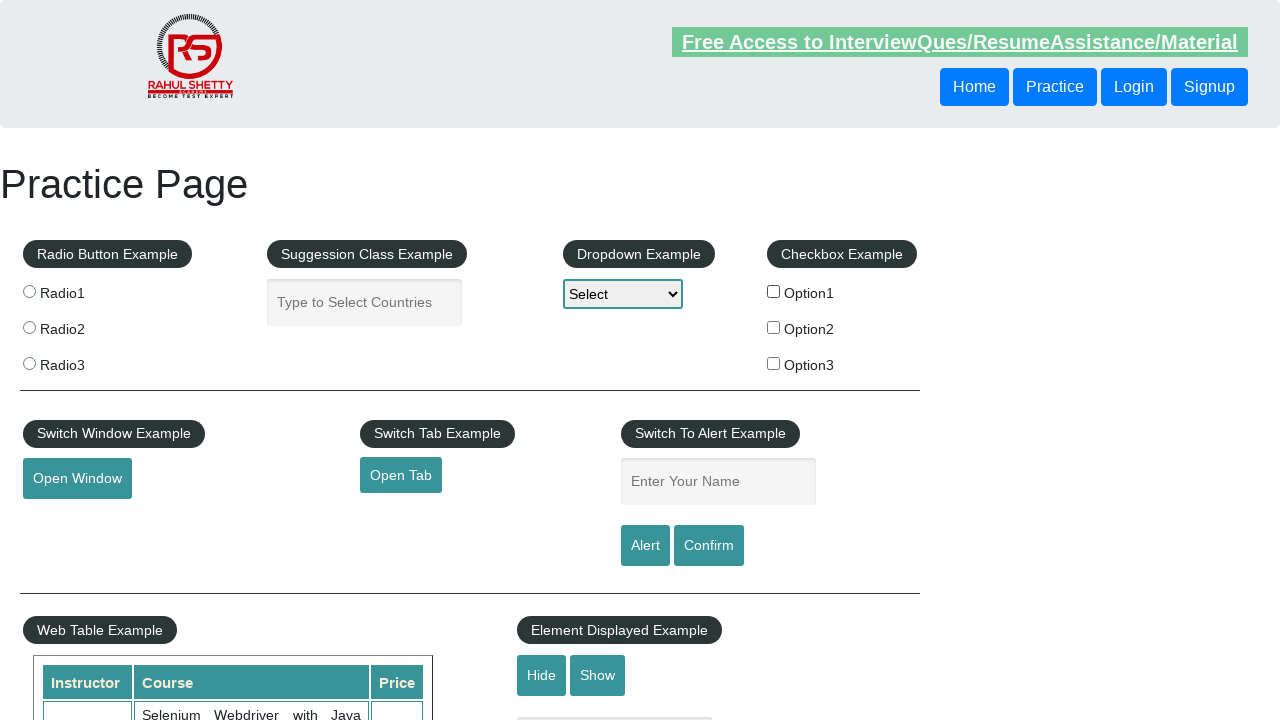